Tests registration form validation with invalid email format and verifies email validation error messages

Starting URL: https://alada.vn/tai-khoan/dang-ky.html

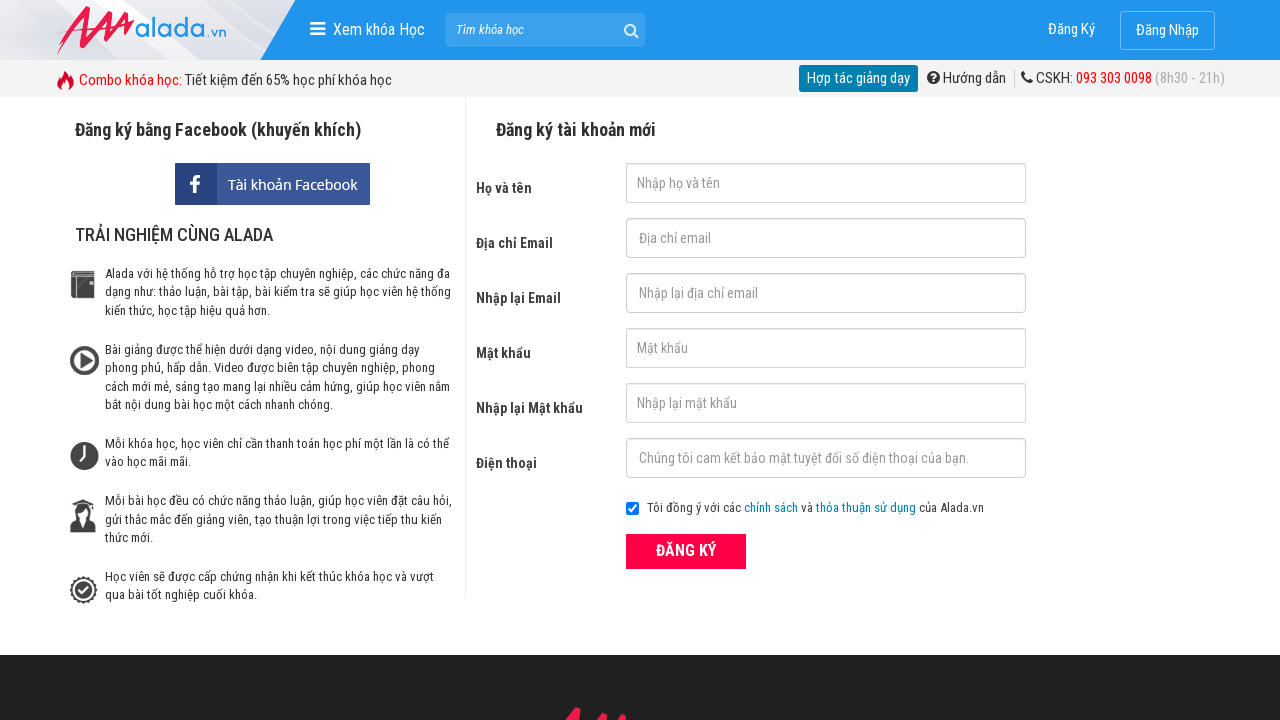

Filled name field with 'John Wick' on #txtFirstname
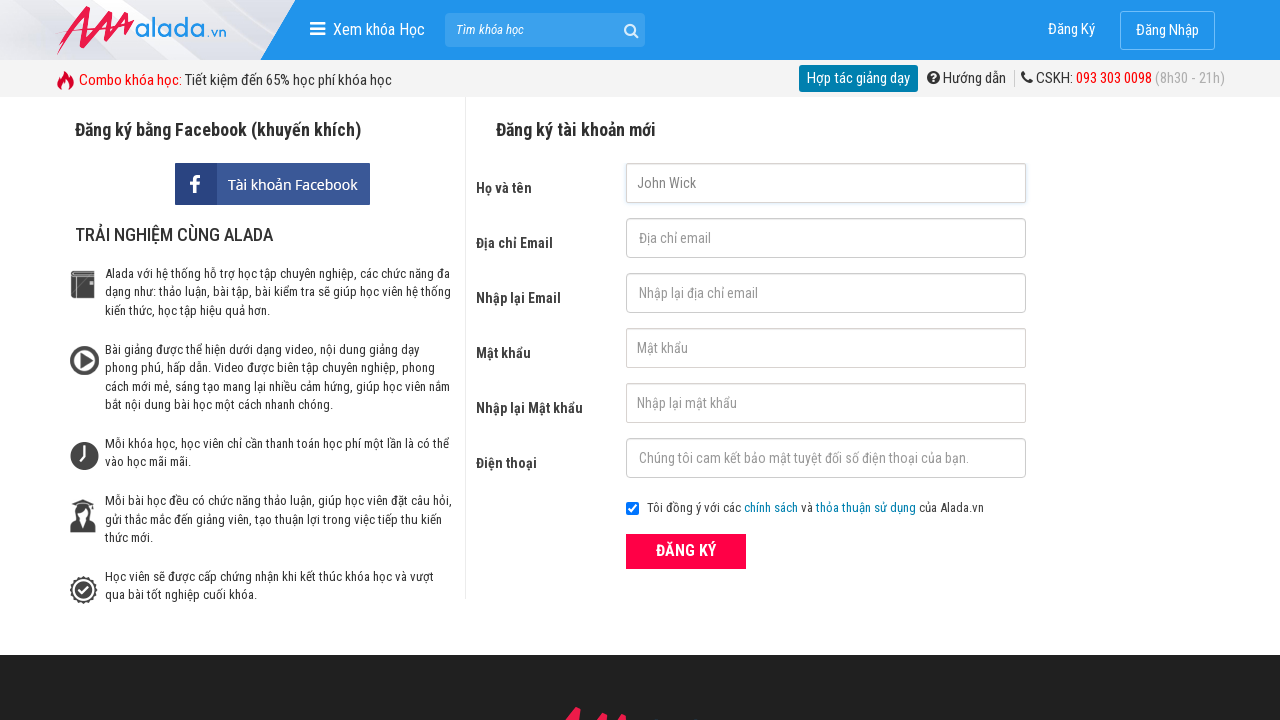

Filled email field with invalid format '123@456@789' on #txtEmail
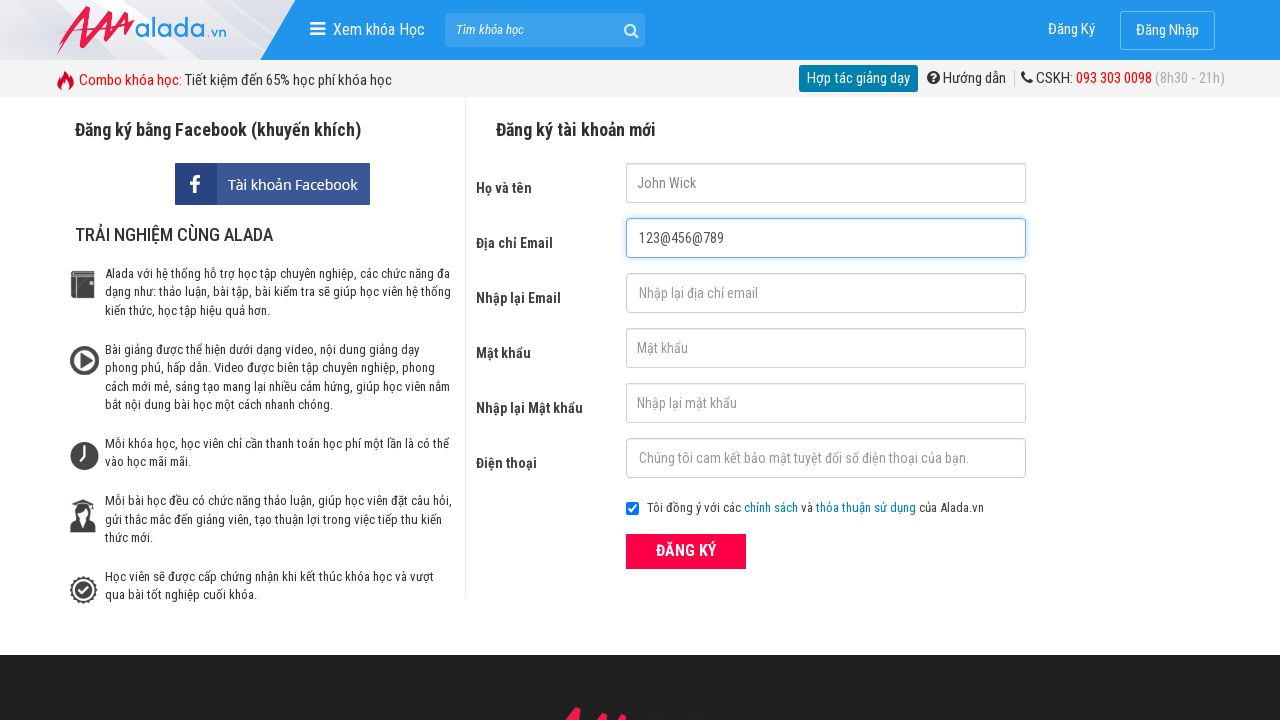

Filled confirm email field with same invalid format '123@456@789' on #txtCEmail
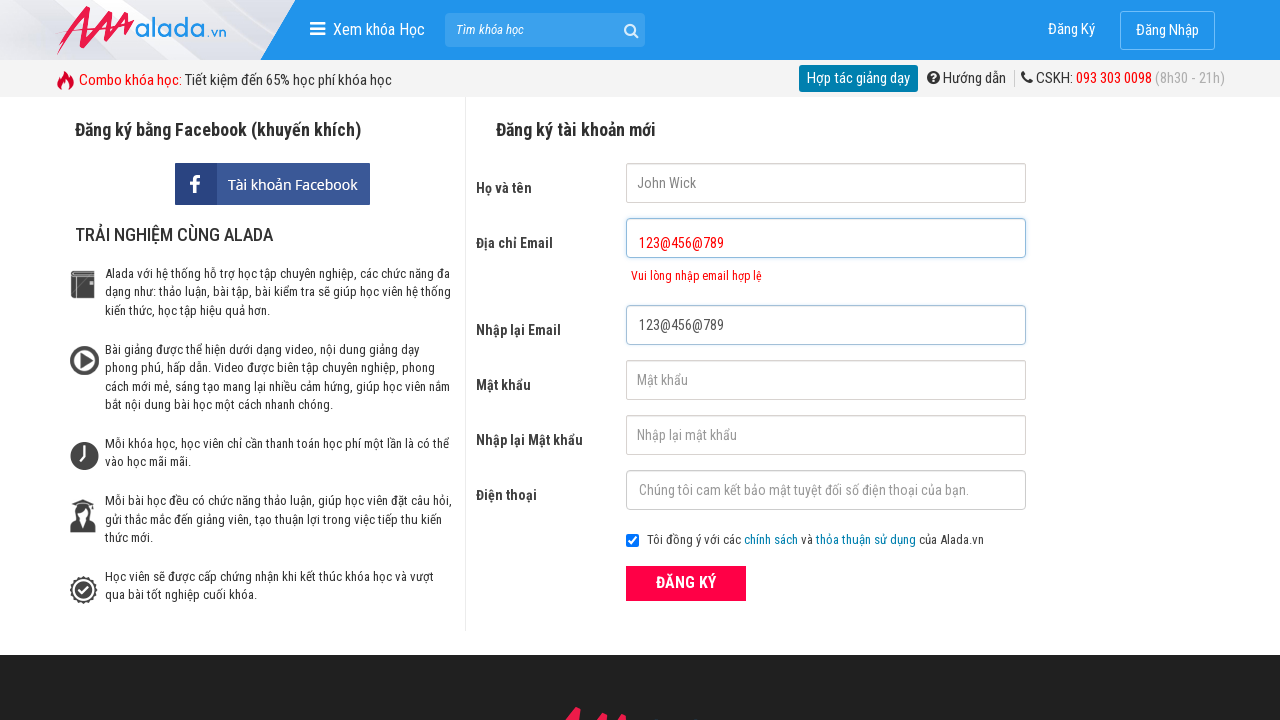

Filled password field with '123456' on #txtPassword
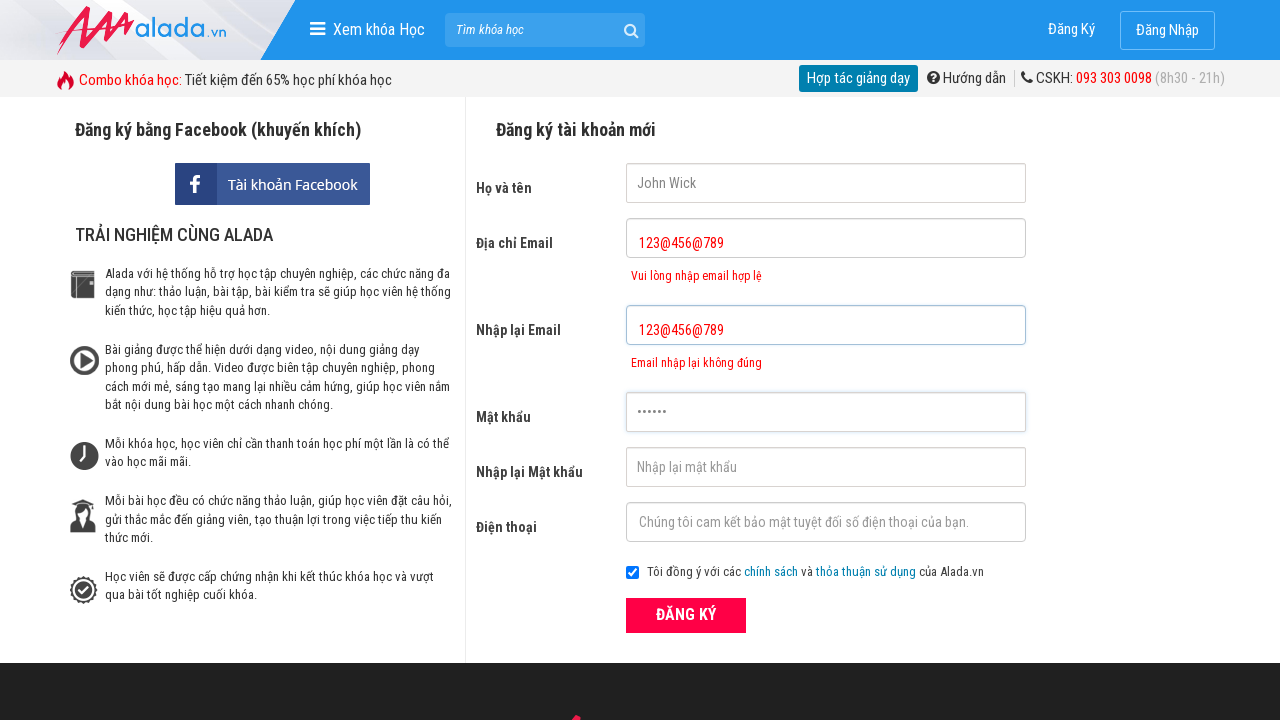

Filled confirm password field with '123456' on #txtCPassword
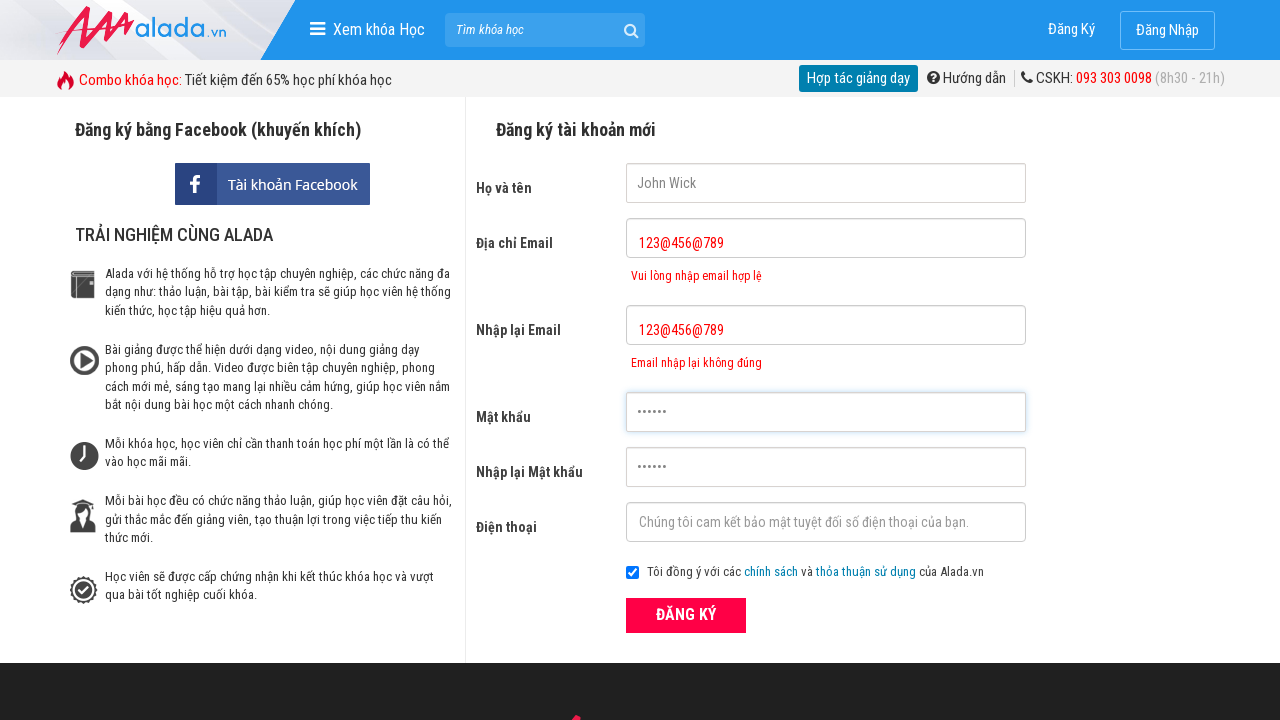

Filled phone number field with '0923456789' on #txtPhone
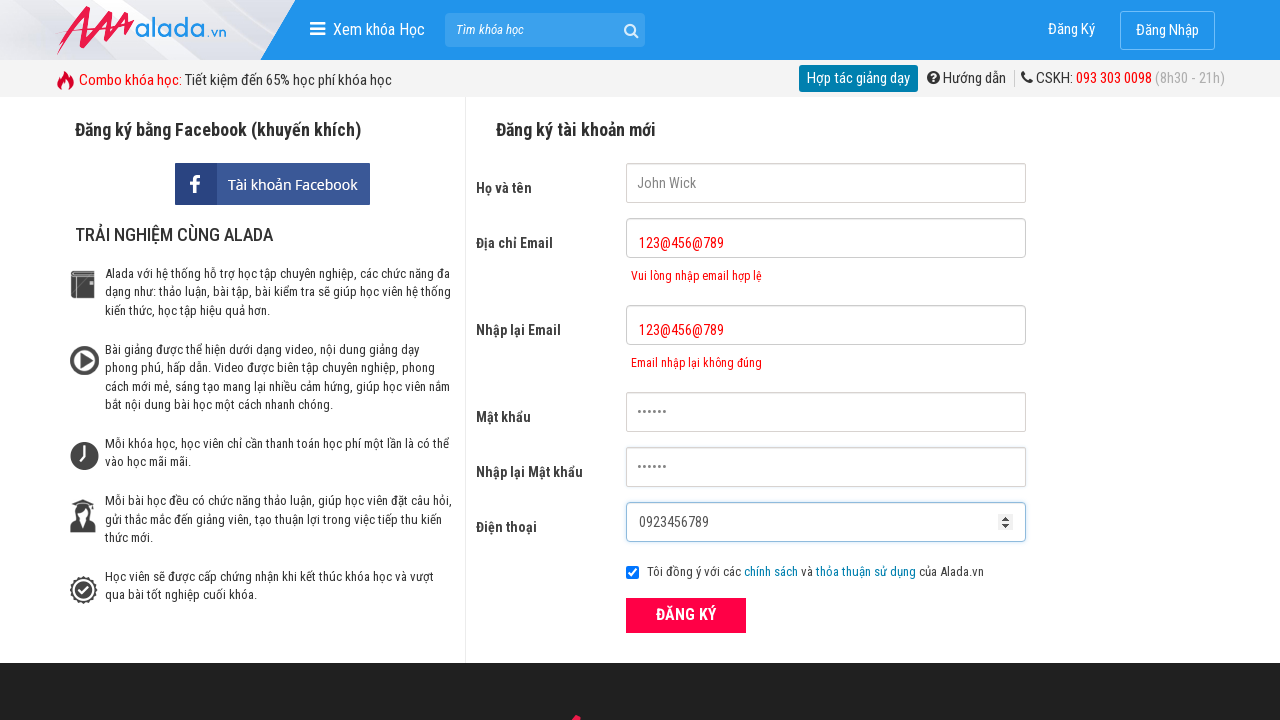

Clicked ĐĂNG KÝ (Register) button to submit form at (686, 615) on xpath=//form[@id='frmLogin']//button[text()='ĐĂNG KÝ']
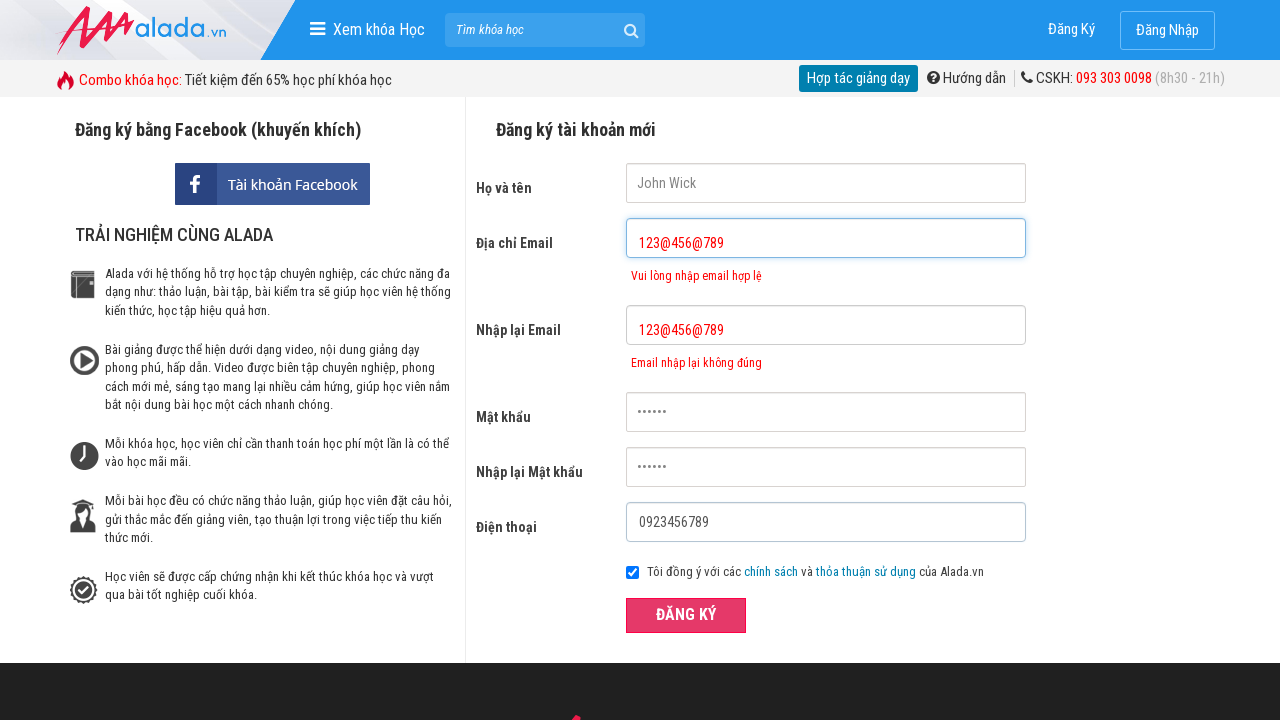

Email validation error message appeared
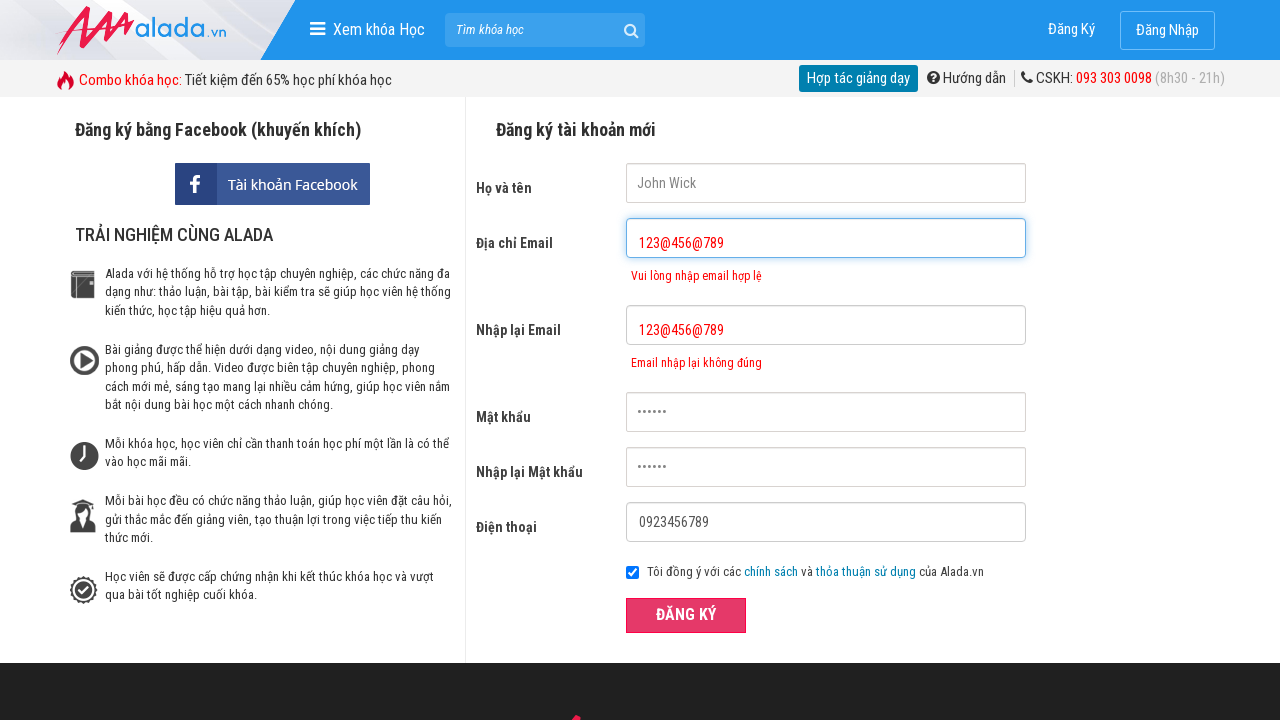

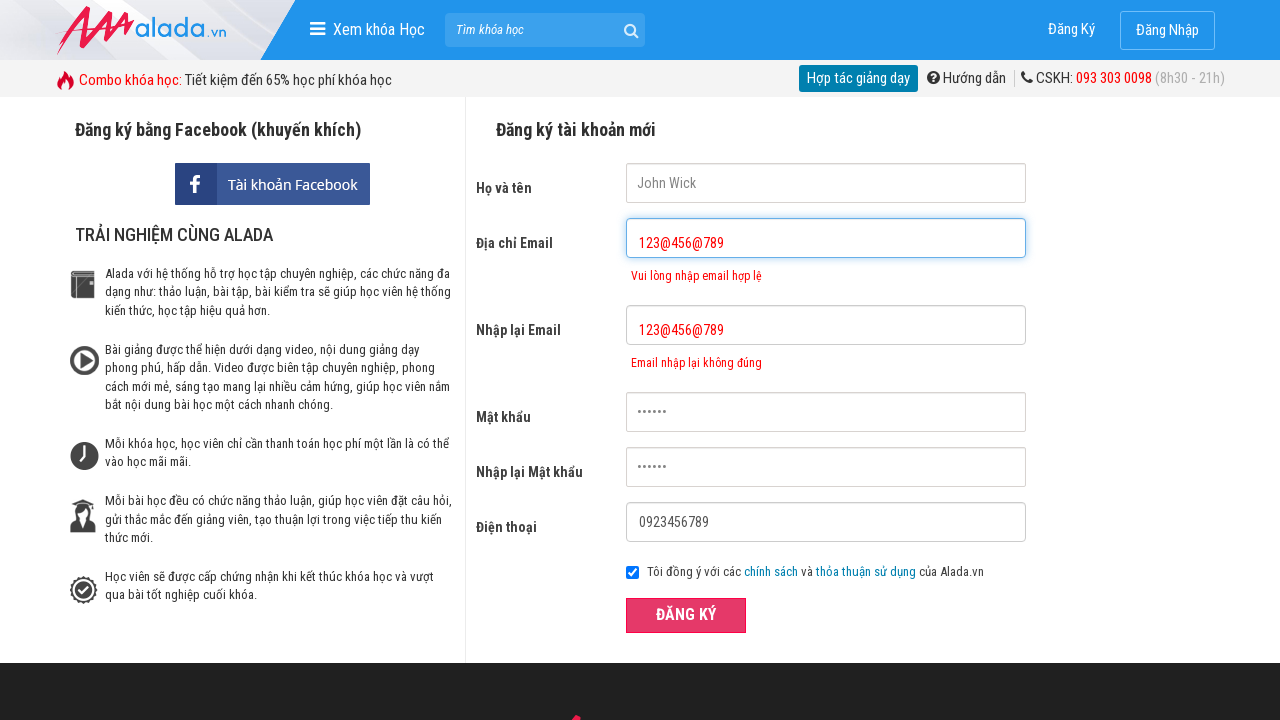